Tests keyboard actions by typing text in uppercase using SHIFT key modifier in a form field

Starting URL: https://awesomeqa.com/practice.html

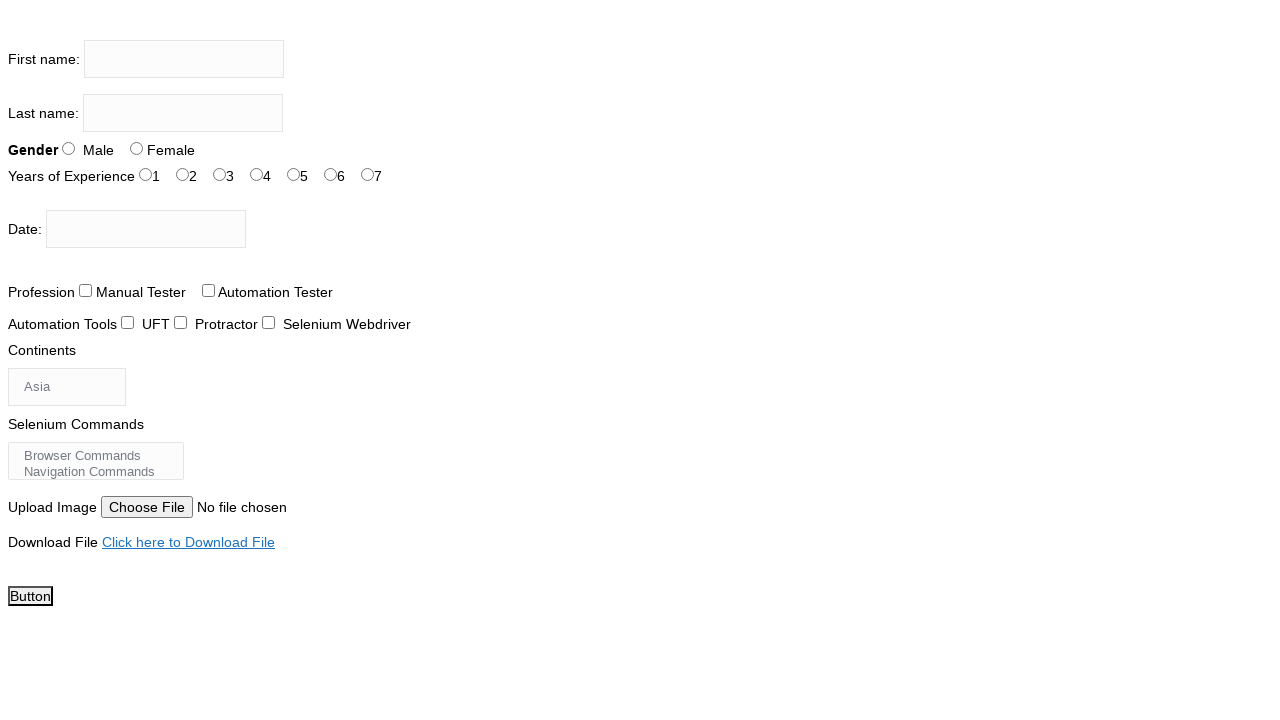

Located firstname input field
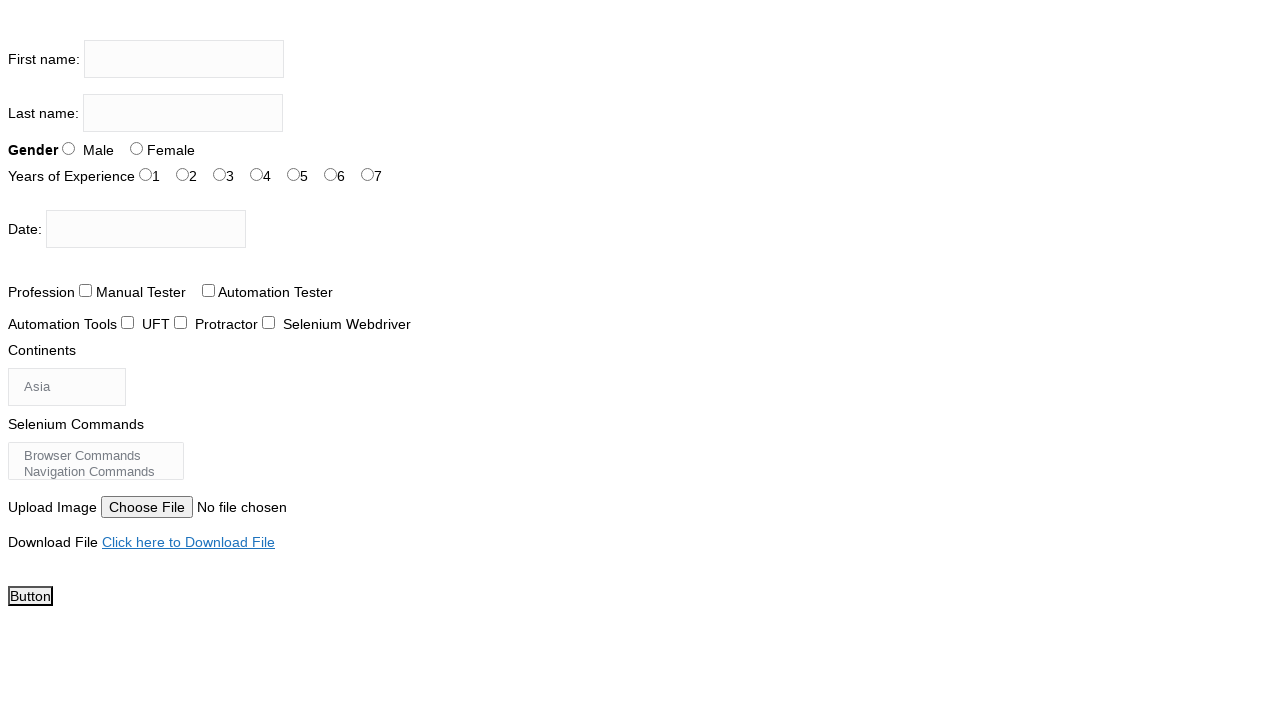

Pressed SHIFT key down
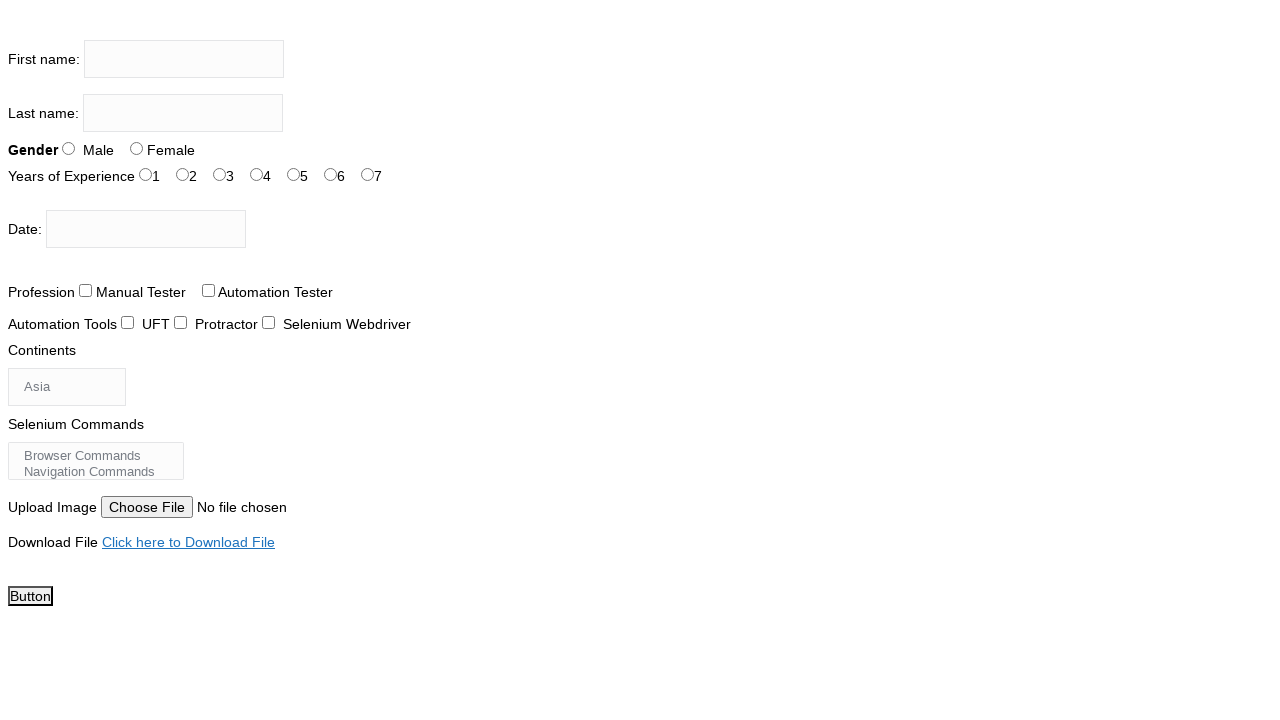

Typed 'THE TESTING ACADEMY' in firstname field with SHIFT modifier on input[name='firstname']
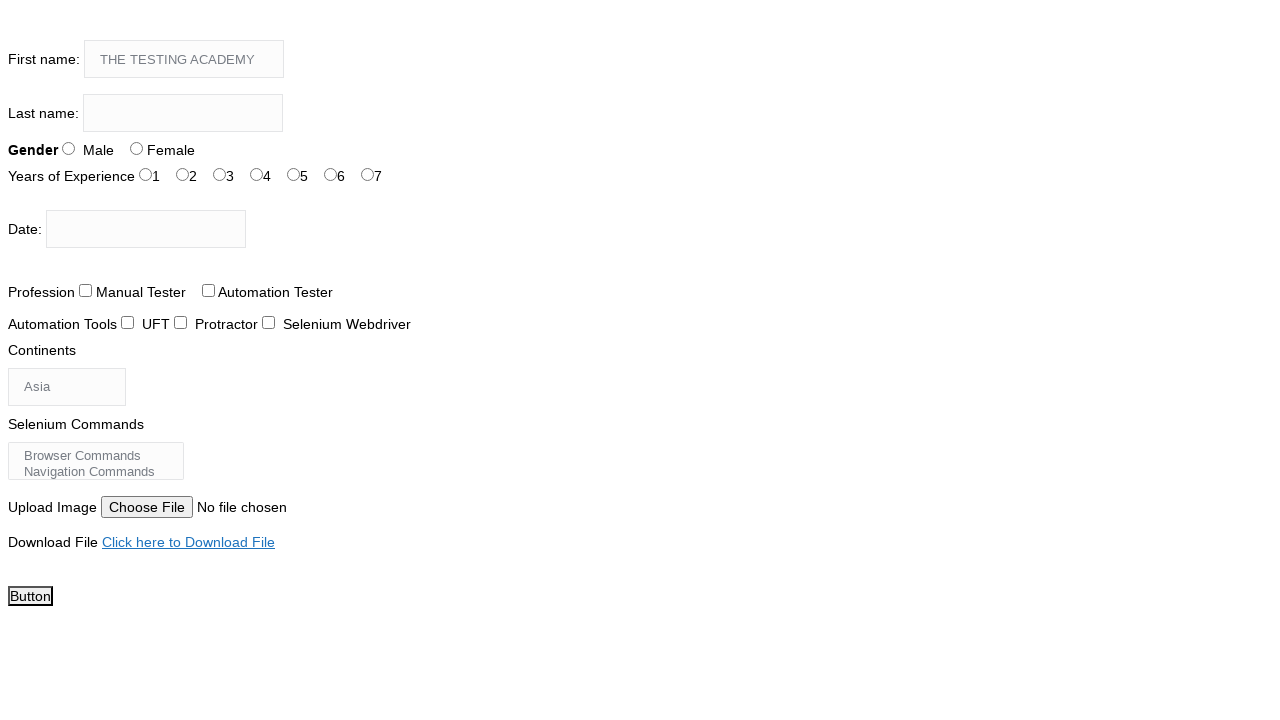

Released SHIFT key
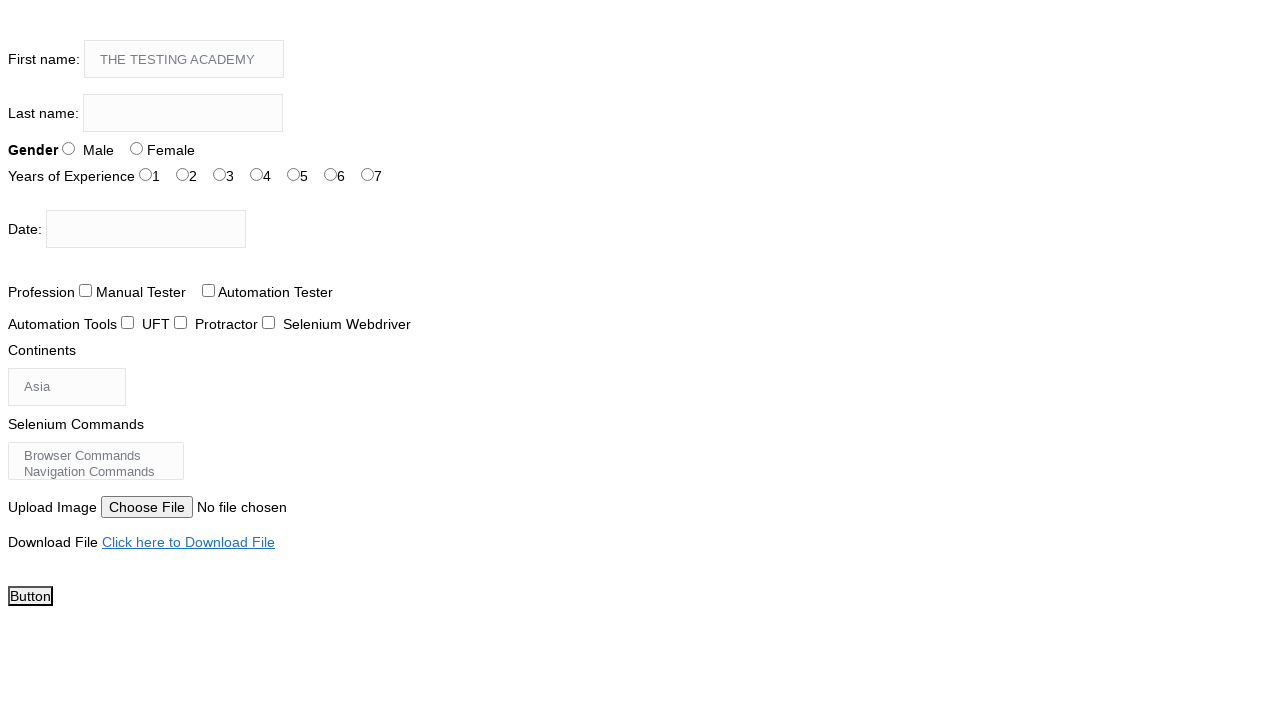

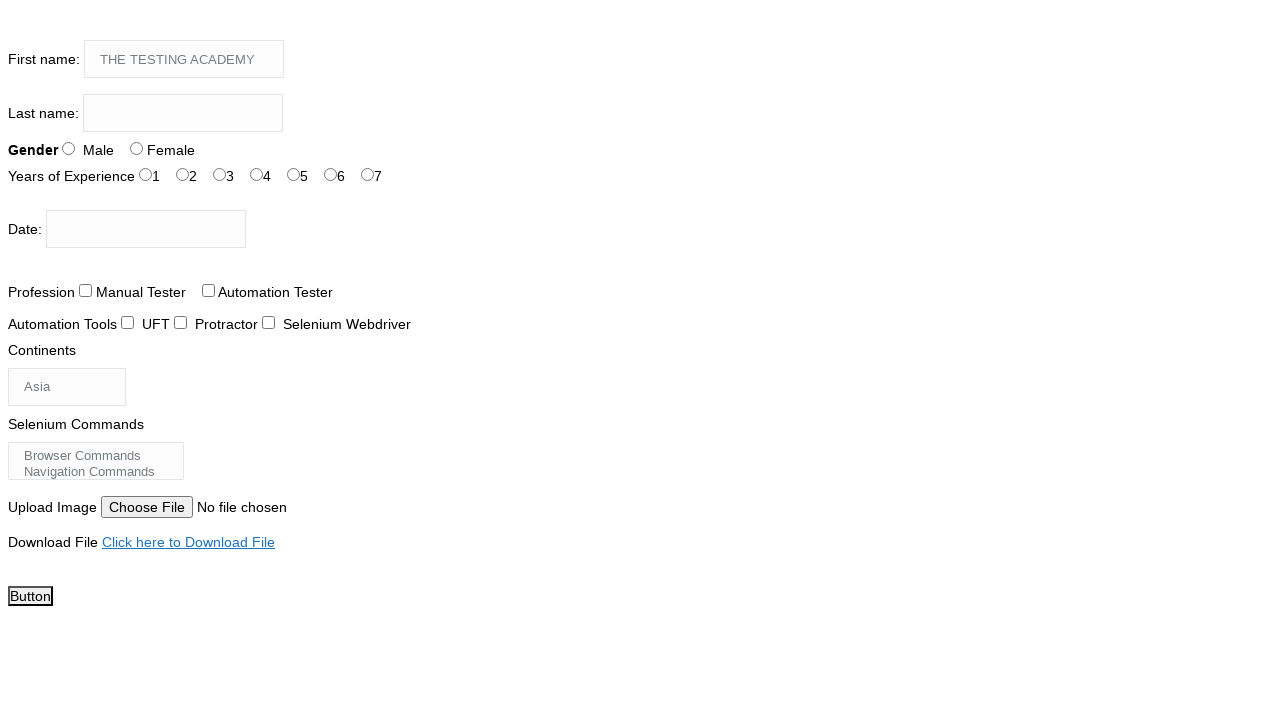